Tests autocomplete dropdown functionality by typing partial text and selecting a matching option from the suggestions

Starting URL: https://www.rahulshettyacademy.com/AutomationPractice/

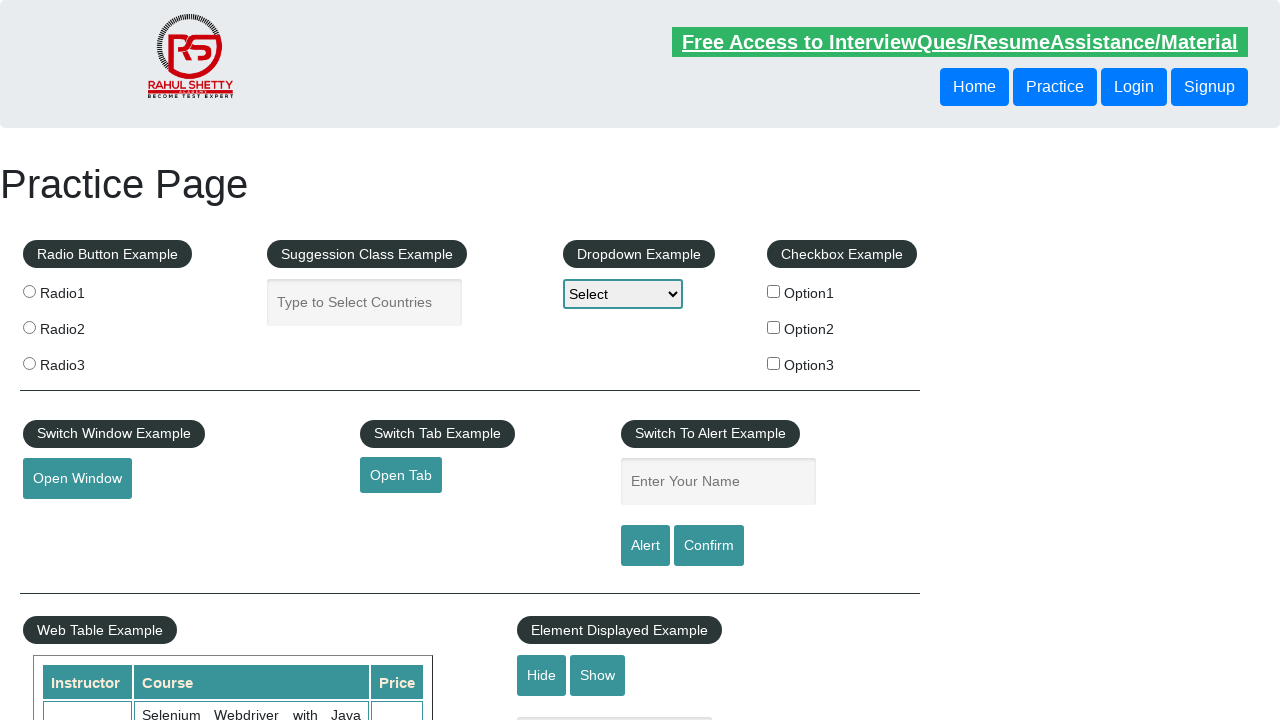

Typed 'tur' in autocomplete field to trigger suggestions on #autocomplete
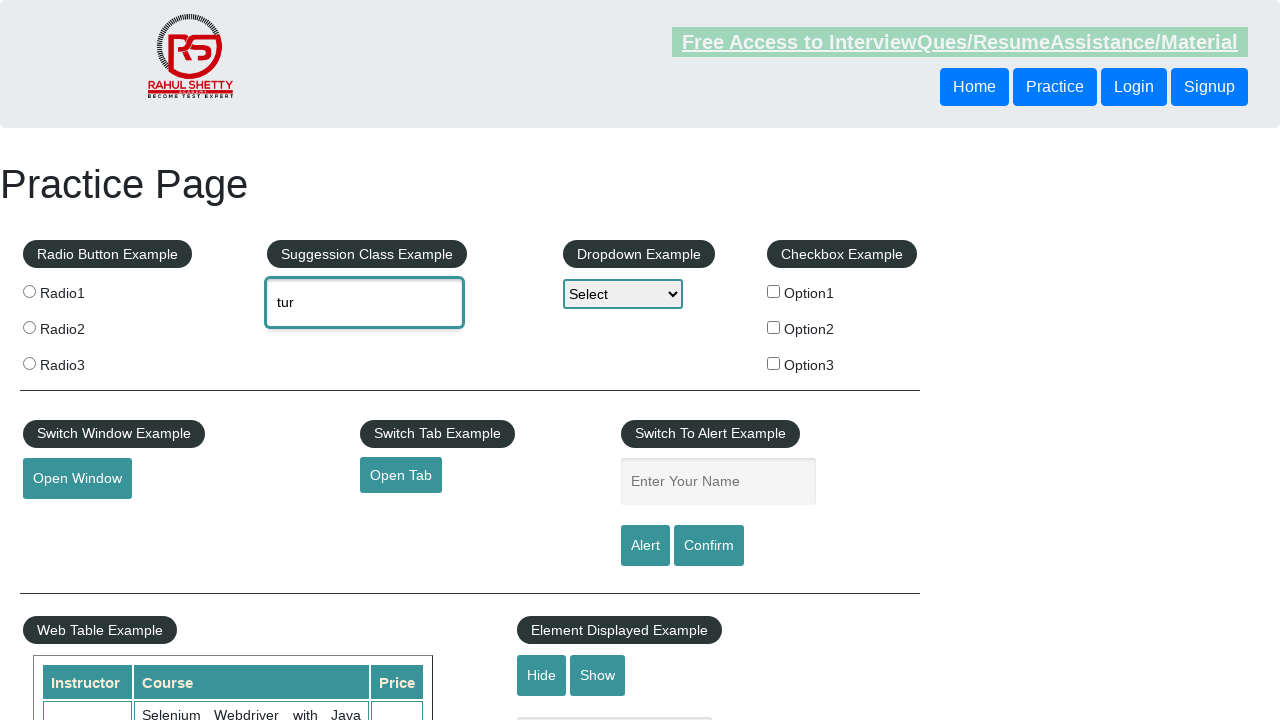

Autocomplete suggestions dropdown appeared
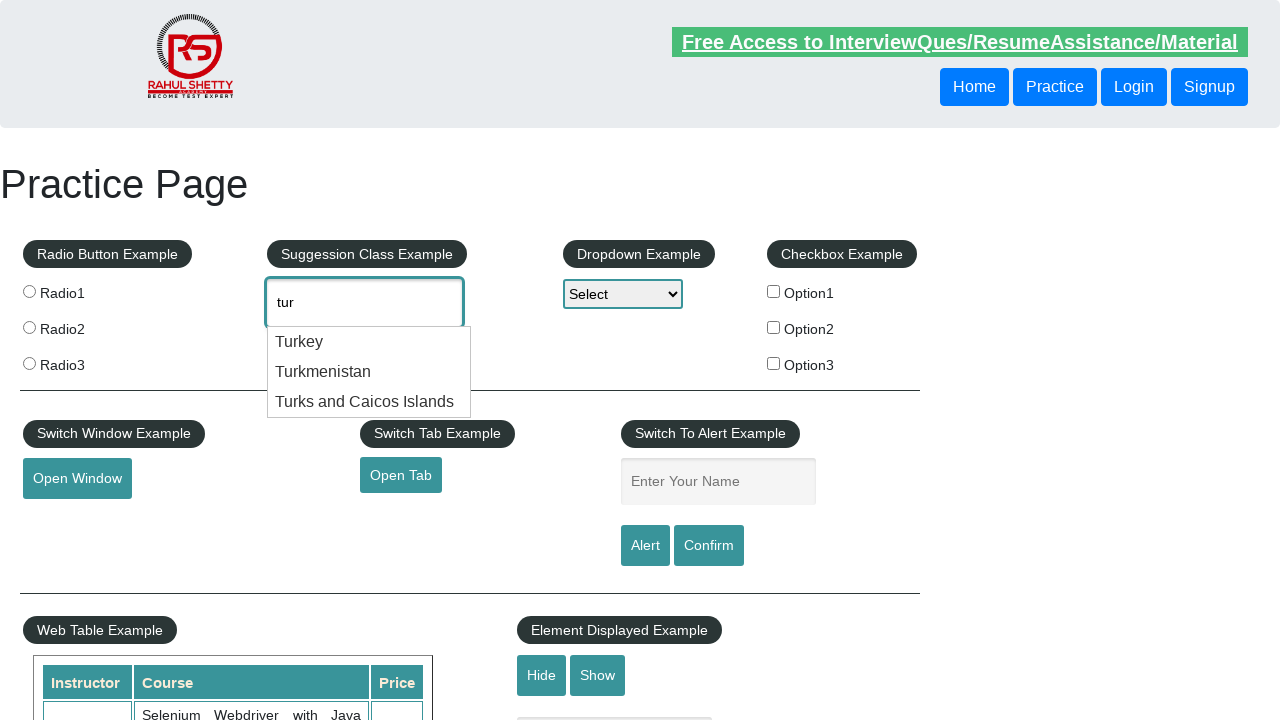

Retrieved all suggestion items from dropdown
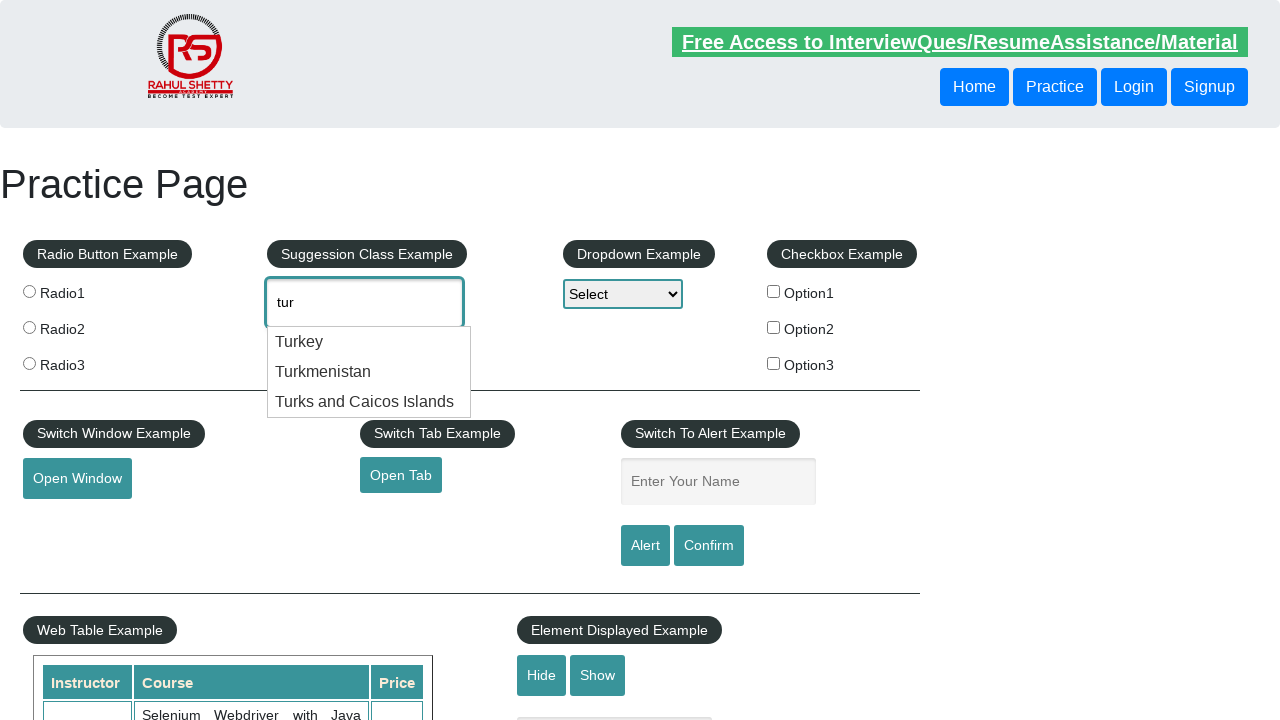

Selected 'Turkey' option from autocomplete suggestions at (369, 342) on ul[id='ui-id-1'] li >> nth=0
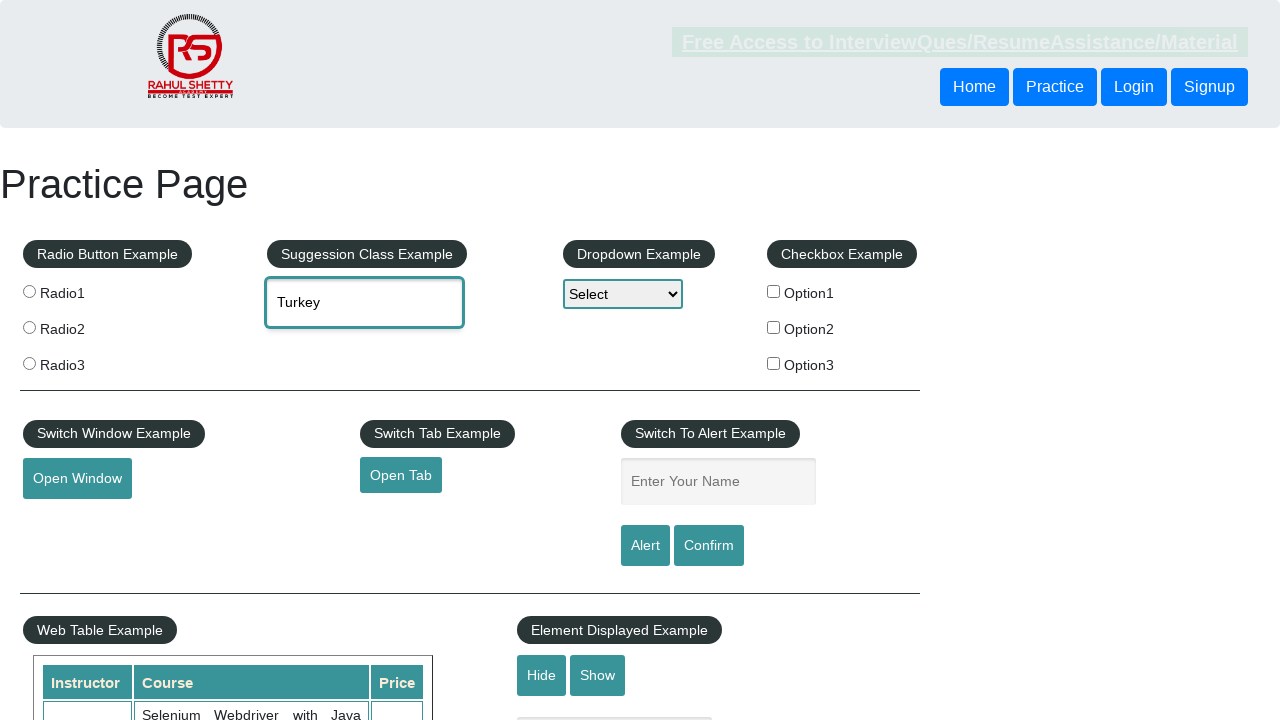

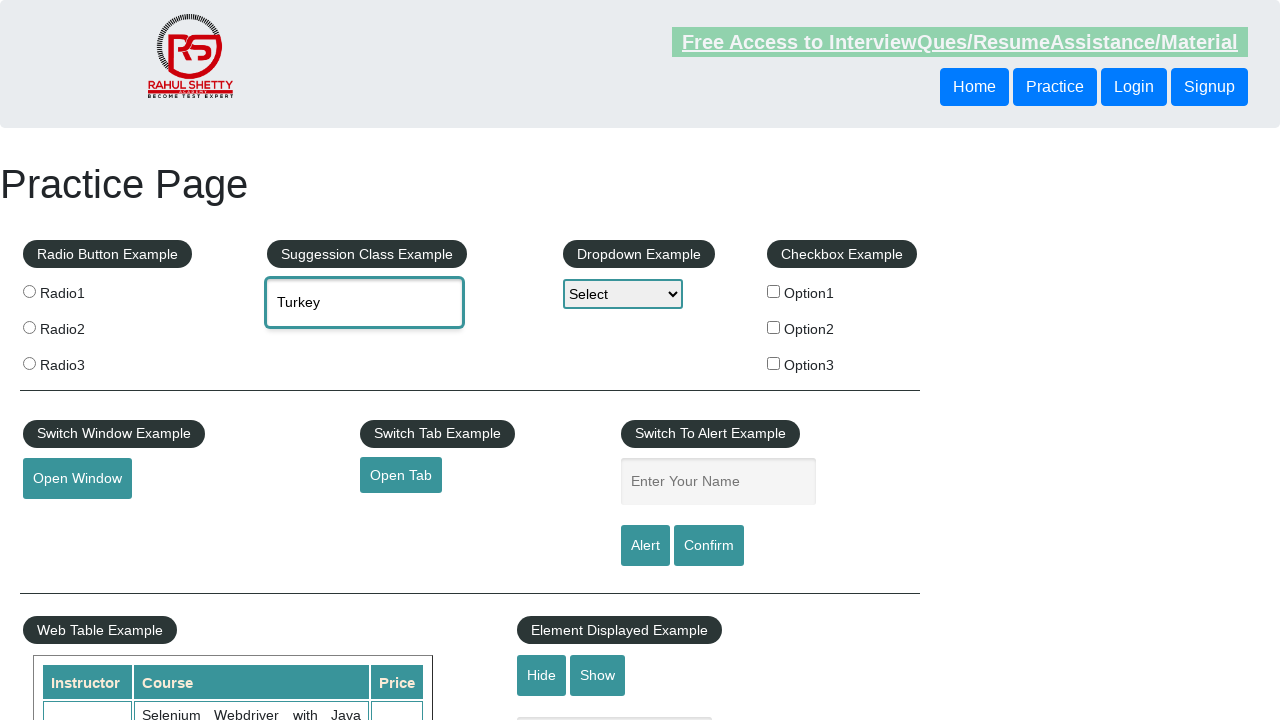